Tests the Add/Remove Elements functionality by clicking the Add Element button, verifying a Delete button appears, clicking Delete, and verifying the page header is still visible.

Starting URL: https://the-internet.herokuapp.com/add_remove_elements/

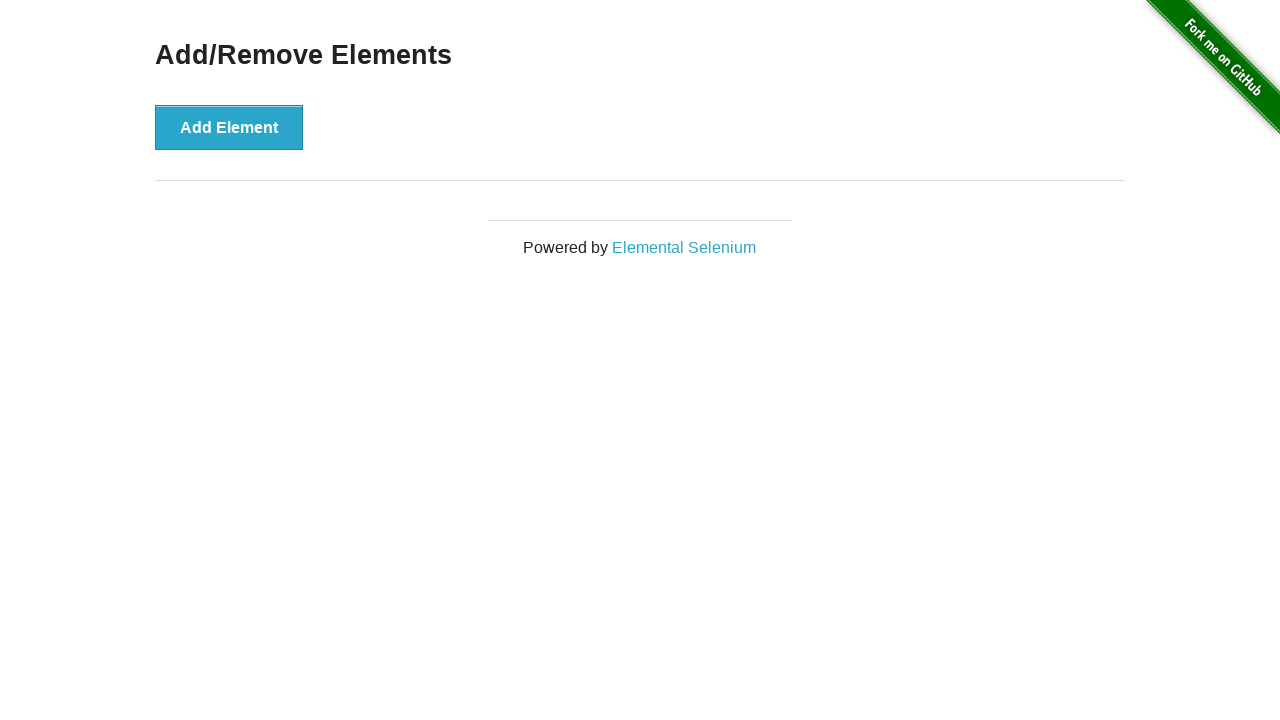

Clicked the Add Element button at (229, 127) on xpath=//*[text()='Add Element']
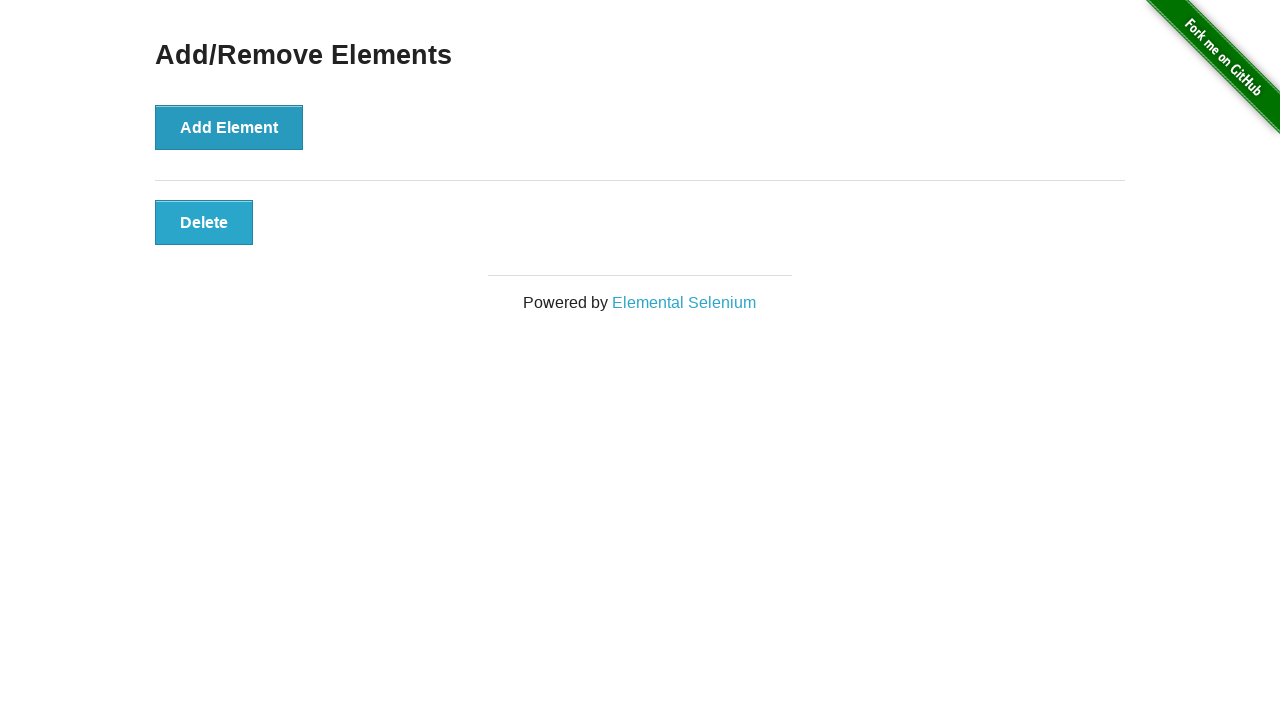

Waited for Delete button to appear
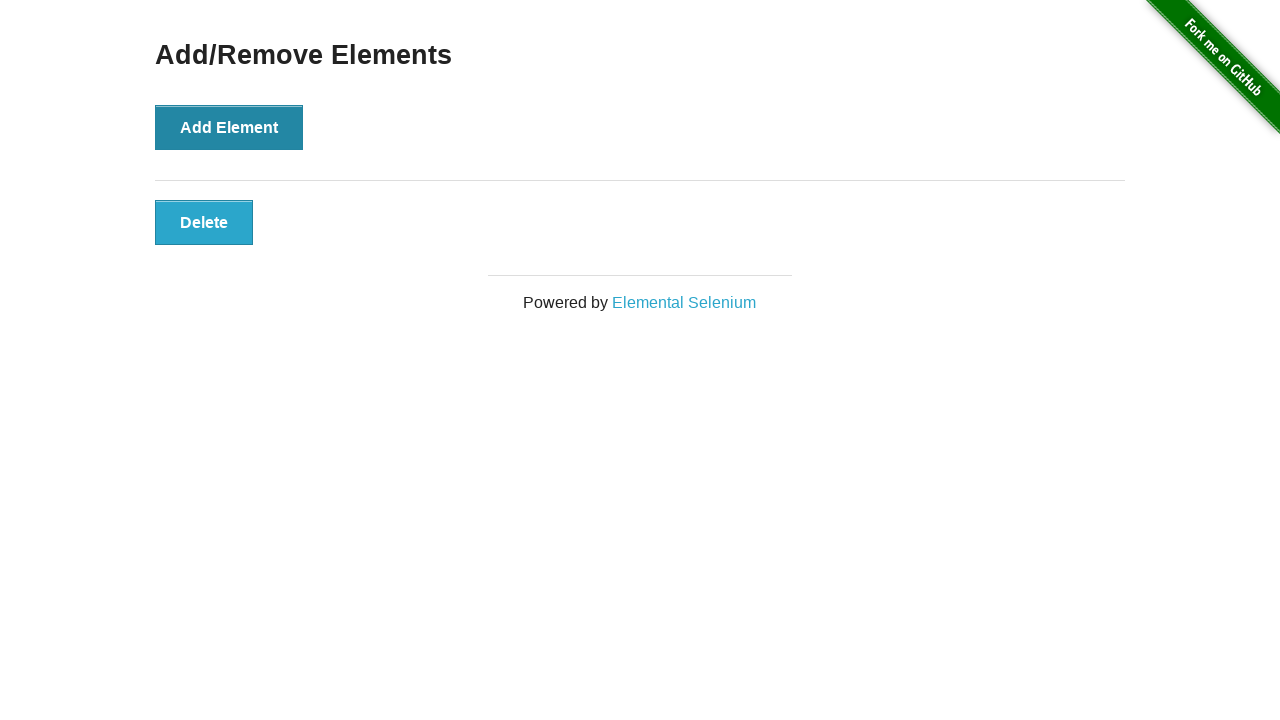

Located the Delete button element
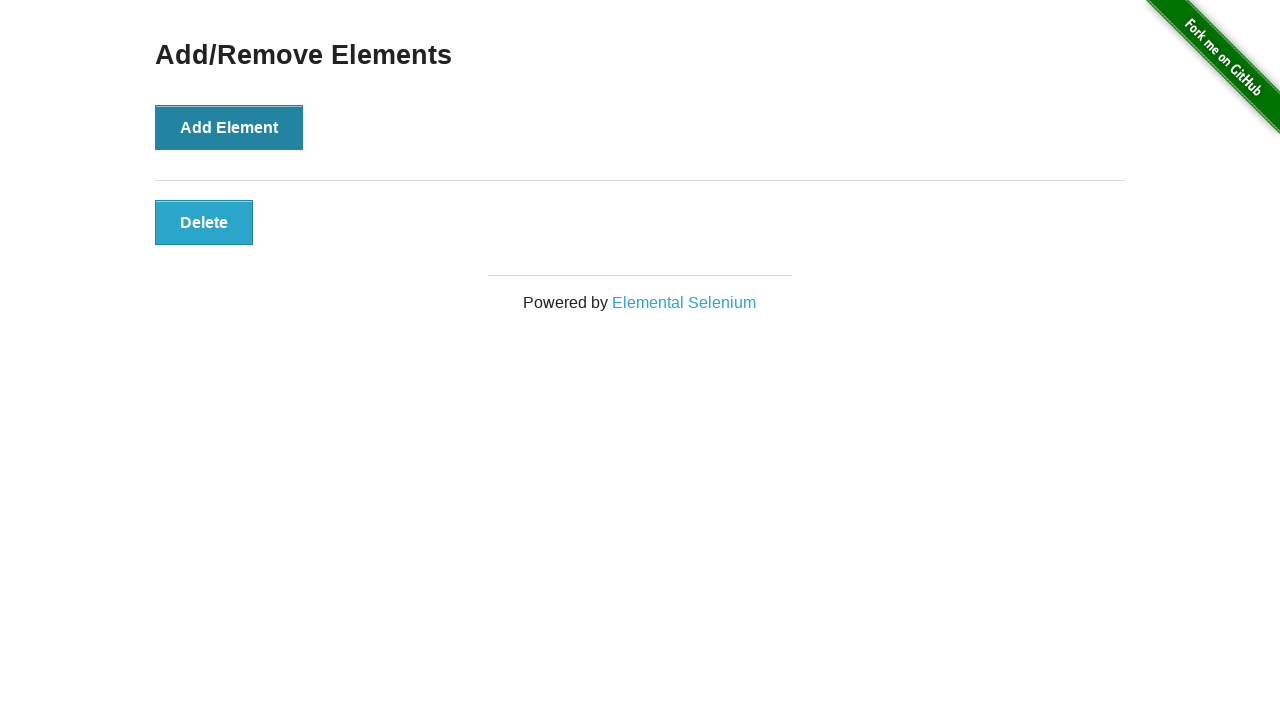

Verified Delete button is visible
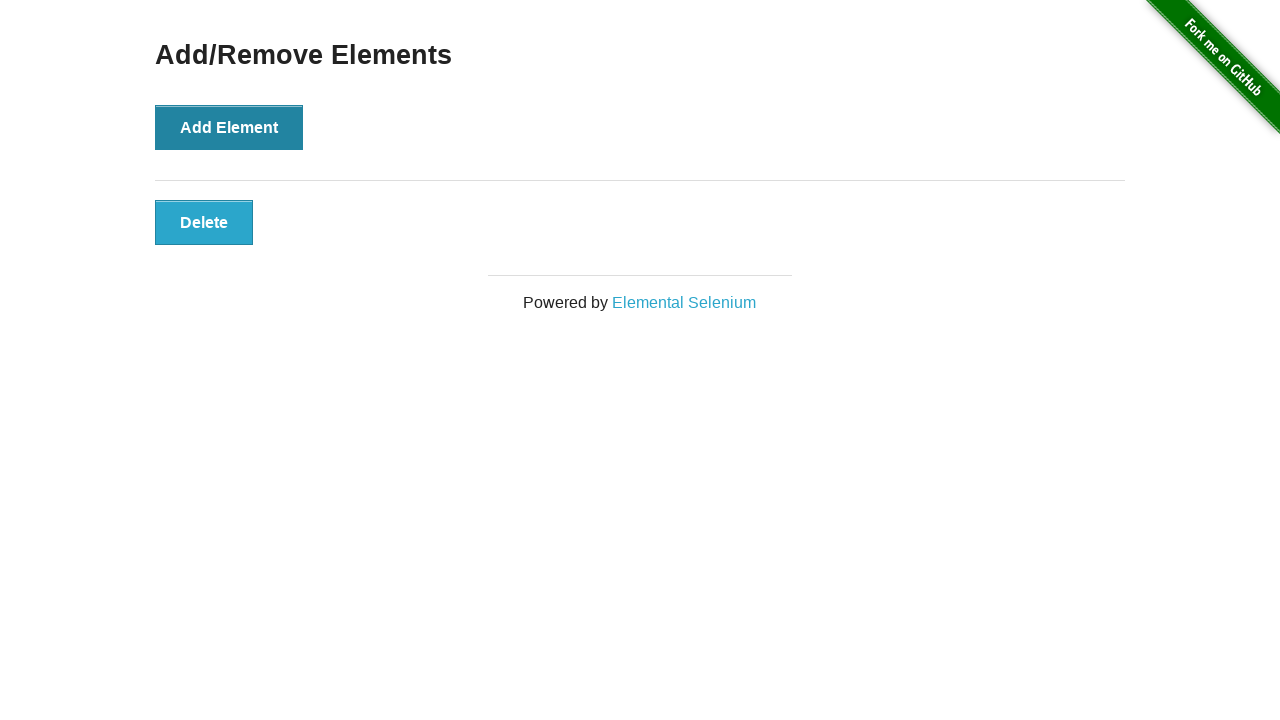

Clicked the Delete button at (204, 222) on xpath=//*[@onclick='deleteElement()']
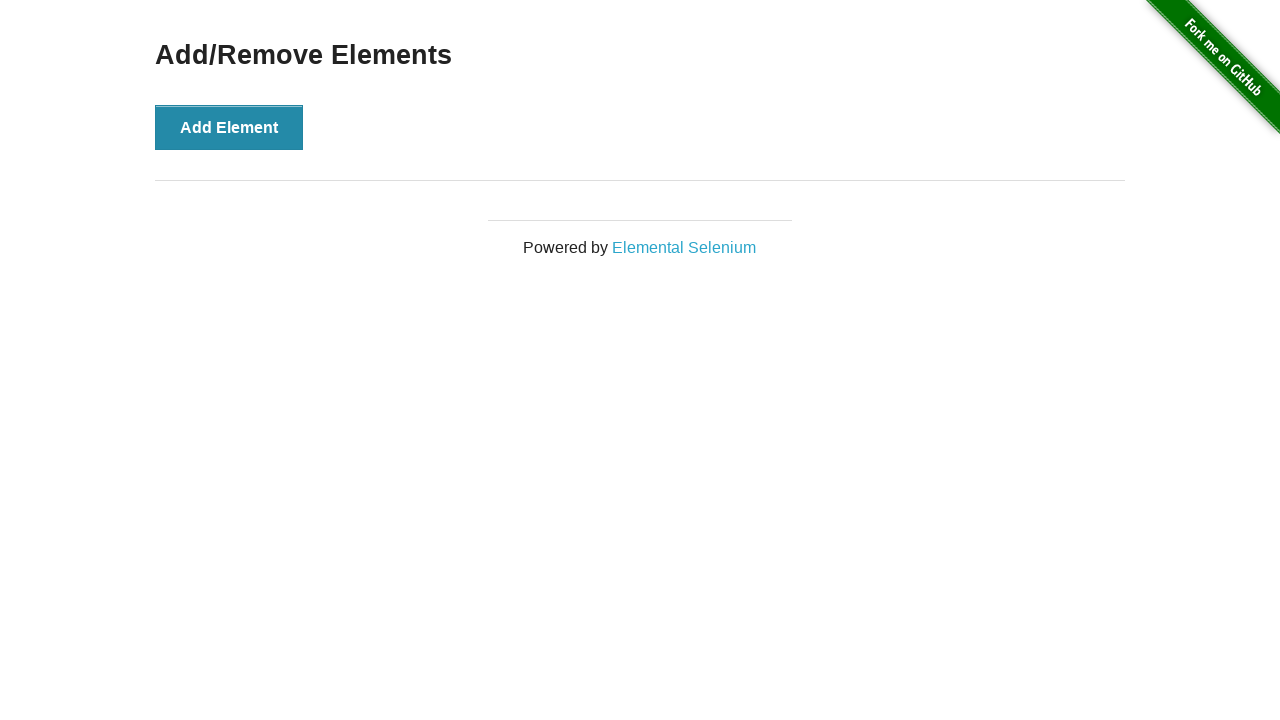

Located the page heading element
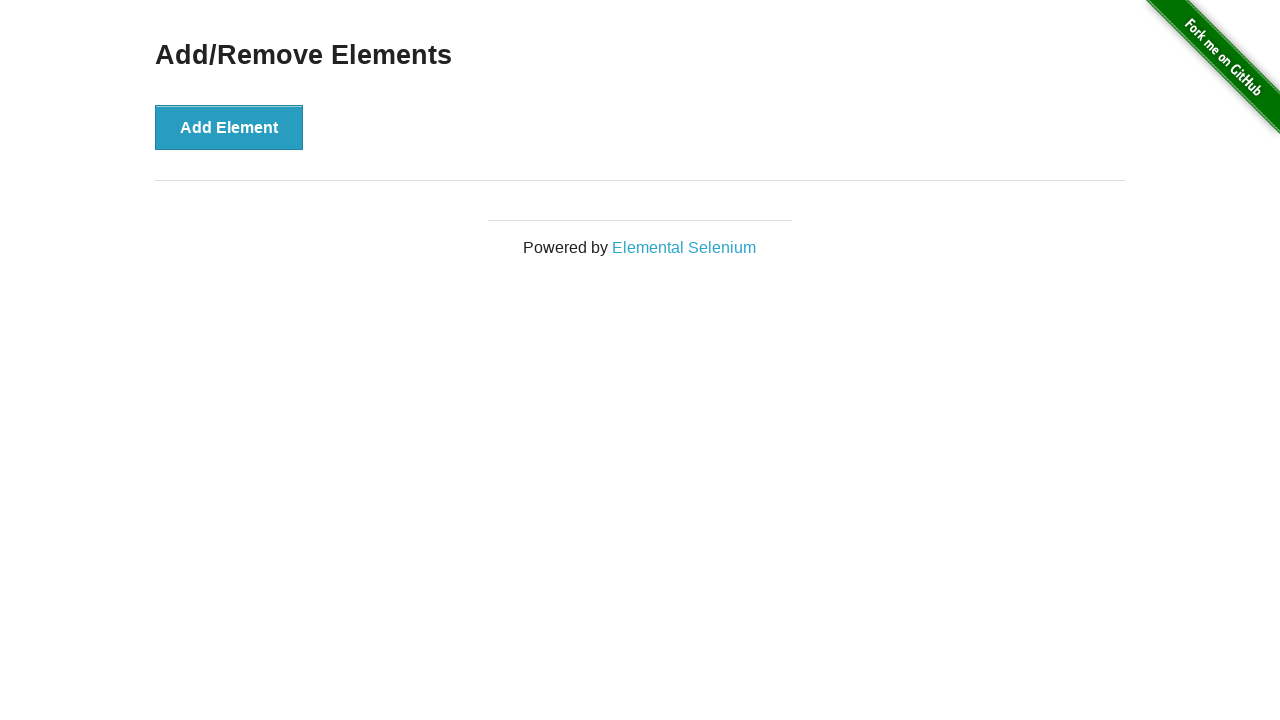

Verified Add/Remove Elements heading is still visible
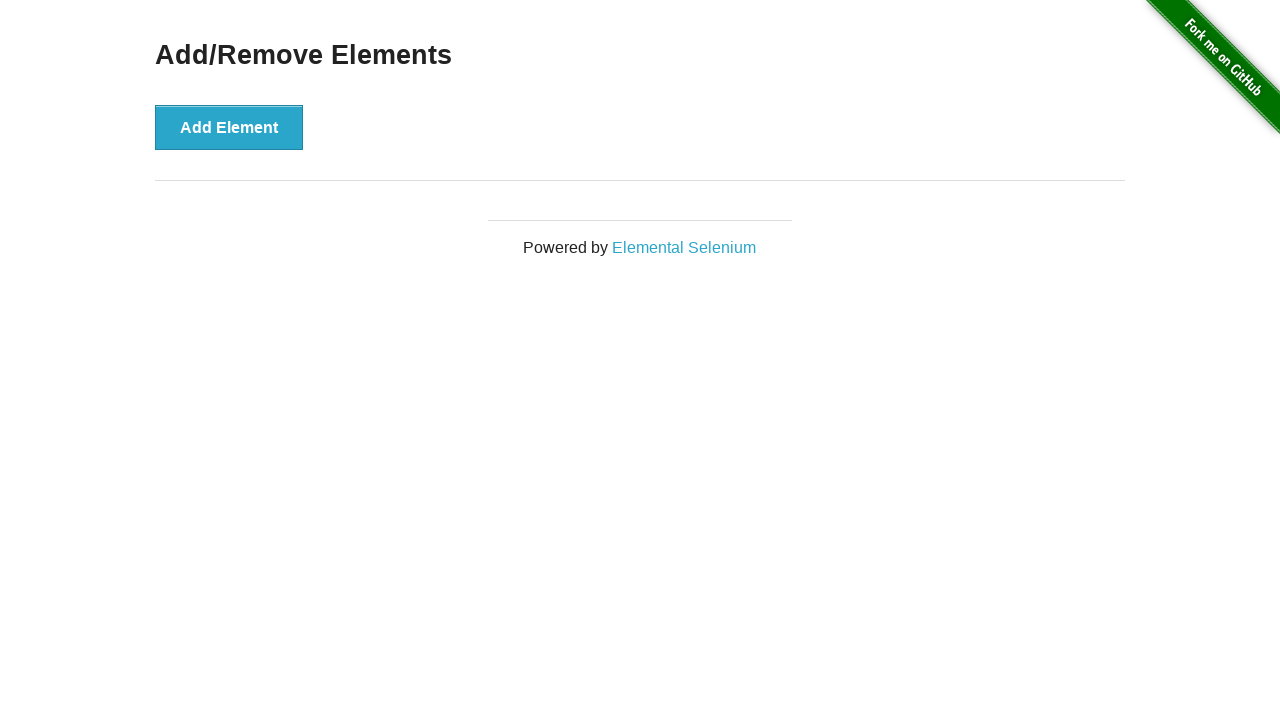

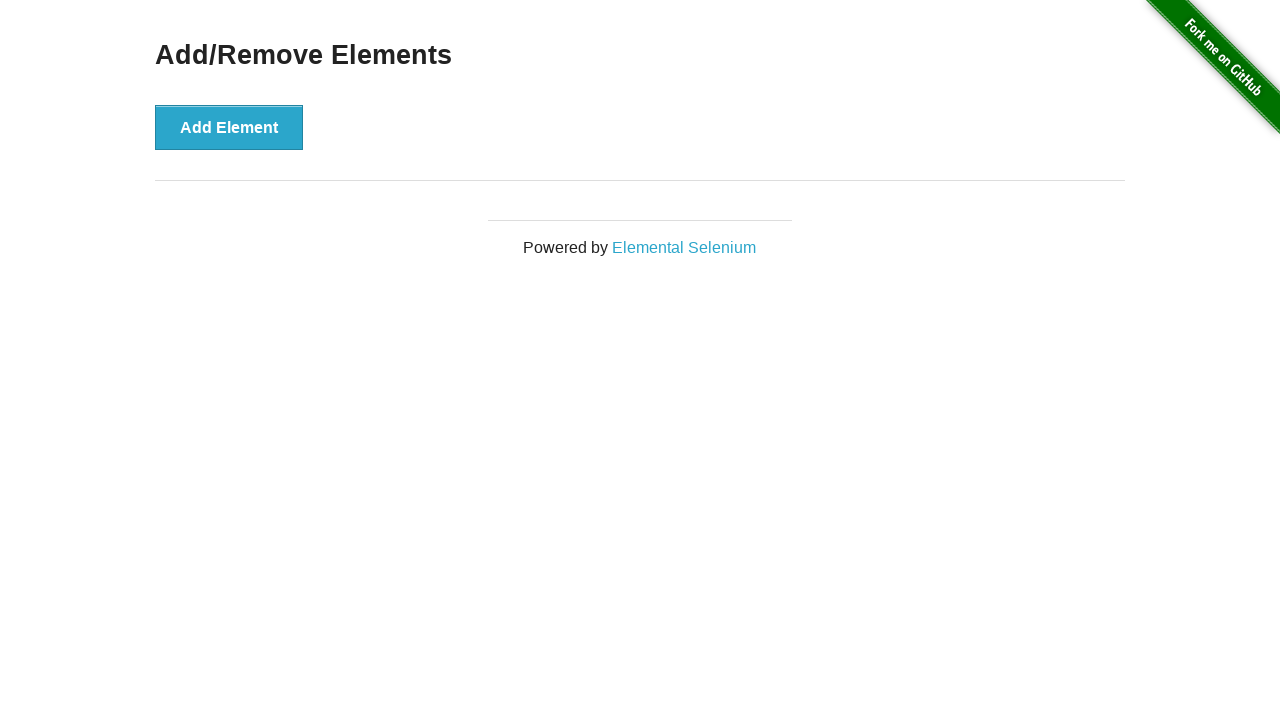